Tests dynamically adding boxes by clicking the add button multiple times and verifying the boxes appear with the correct color

Starting URL: https://www.selenium.dev/selenium/web/dynamic.html

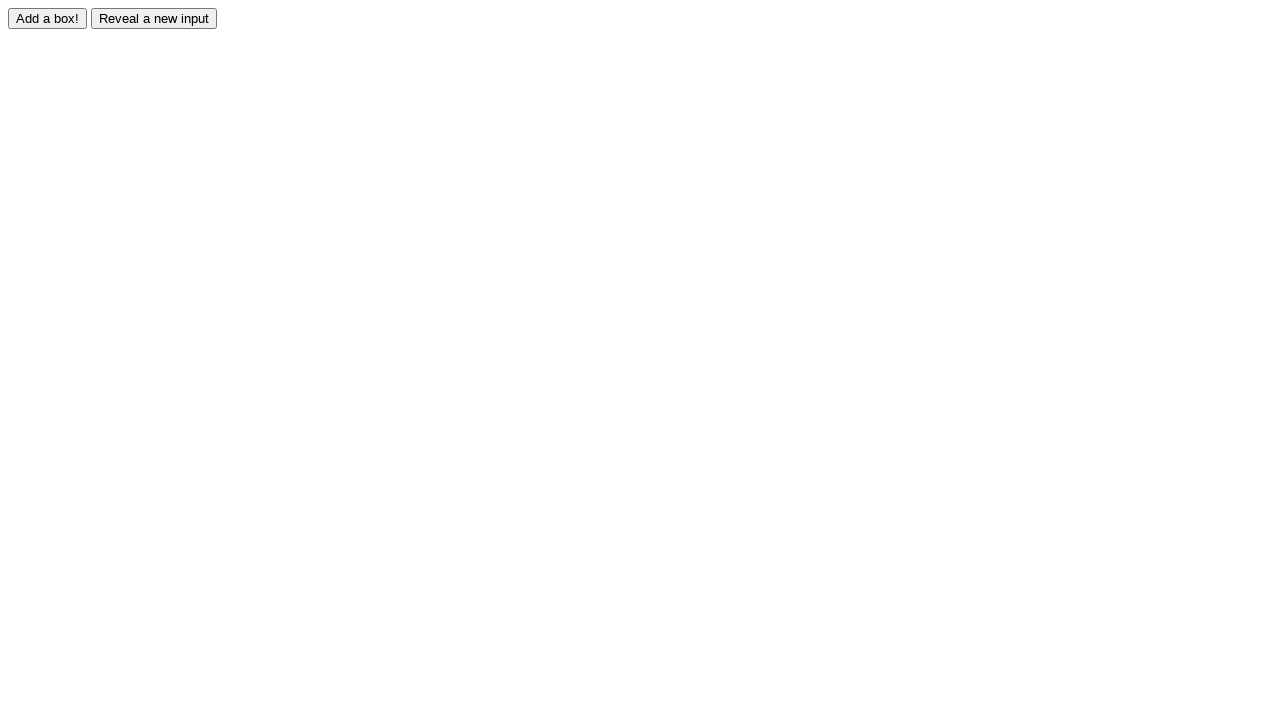

Clicked 'Add a Box' button (click 1 of 5) at (48, 18) on xpath=//input[@id='adder']
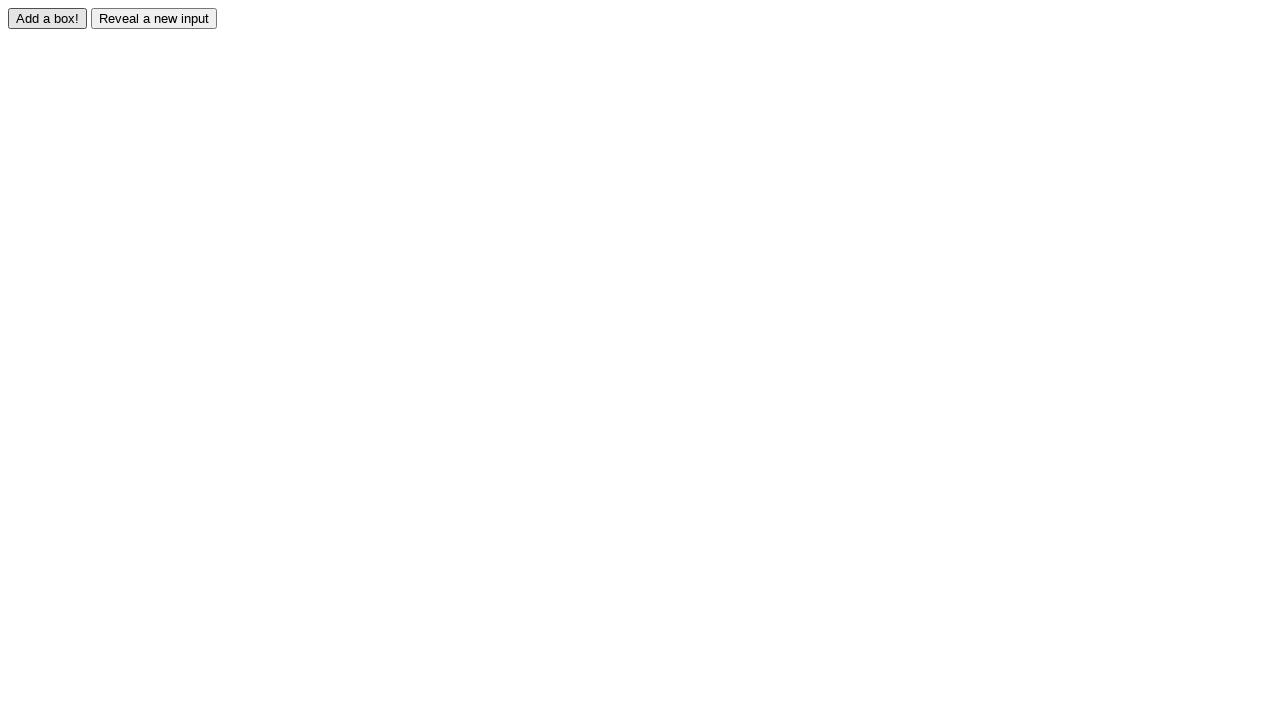

Waited 100ms after adding box 1
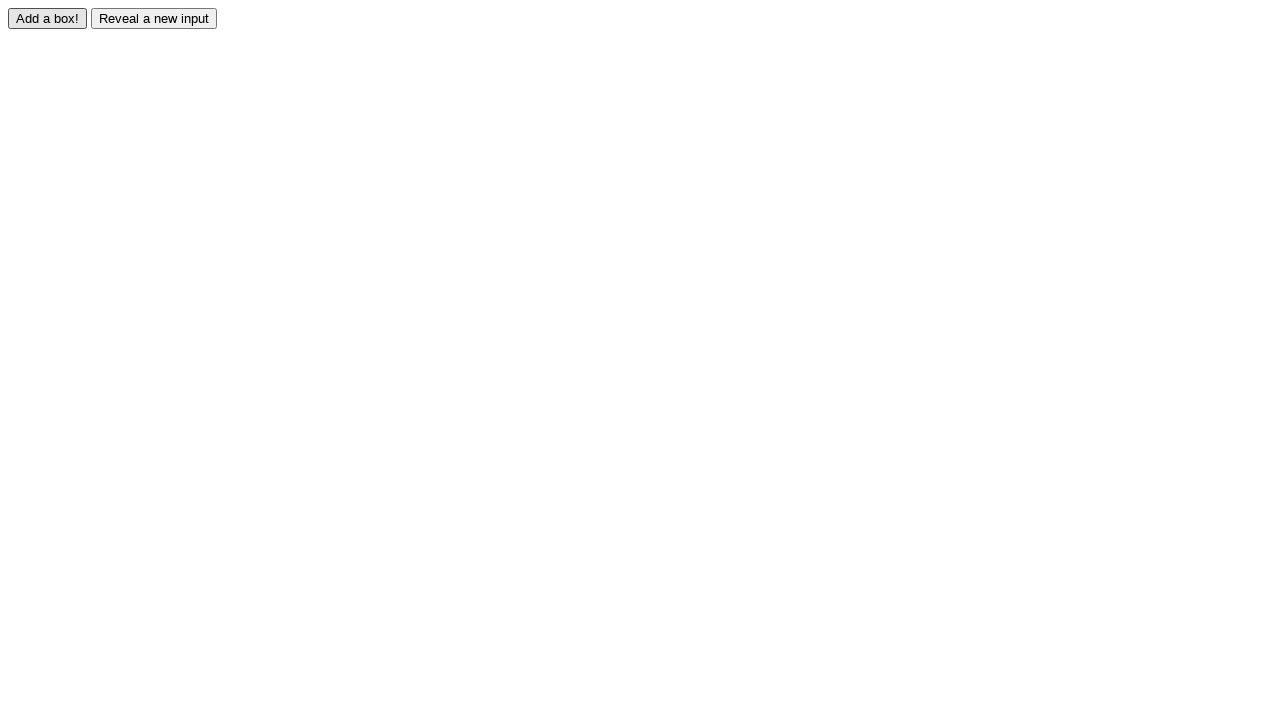

Clicked 'Add a Box' button (click 2 of 5) at (48, 18) on xpath=//input[@id='adder']
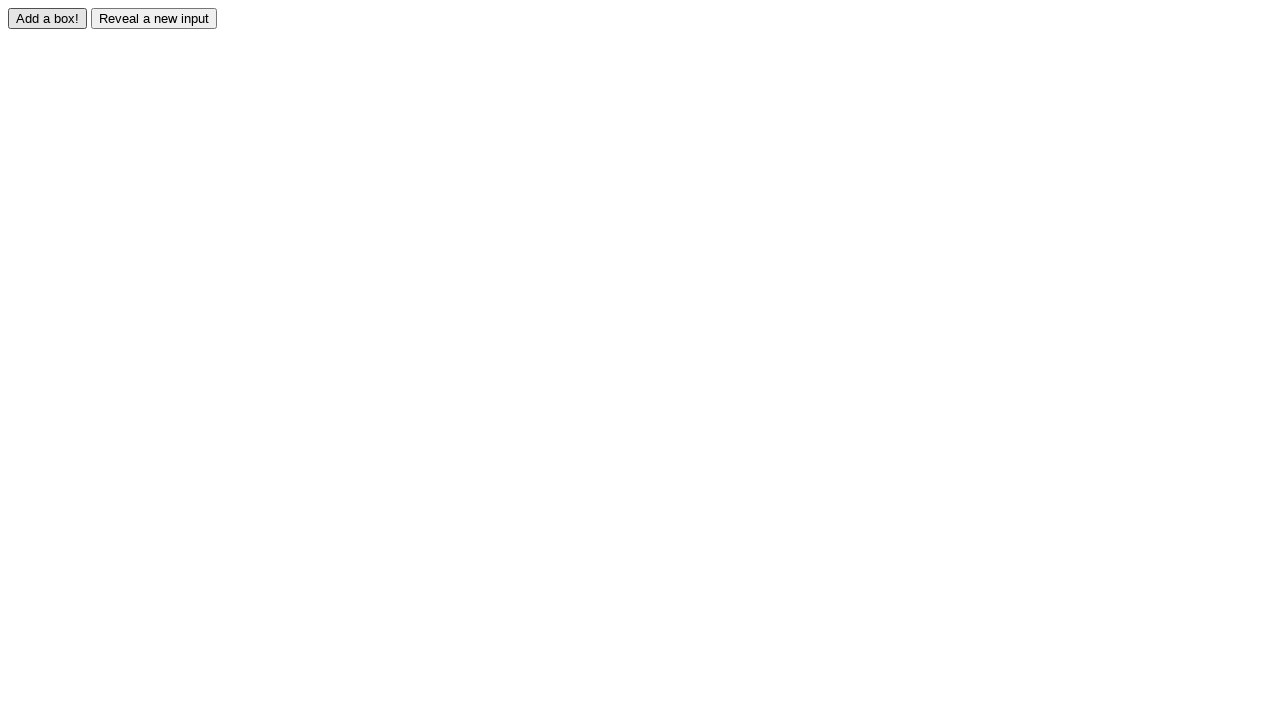

Waited 100ms after adding box 2
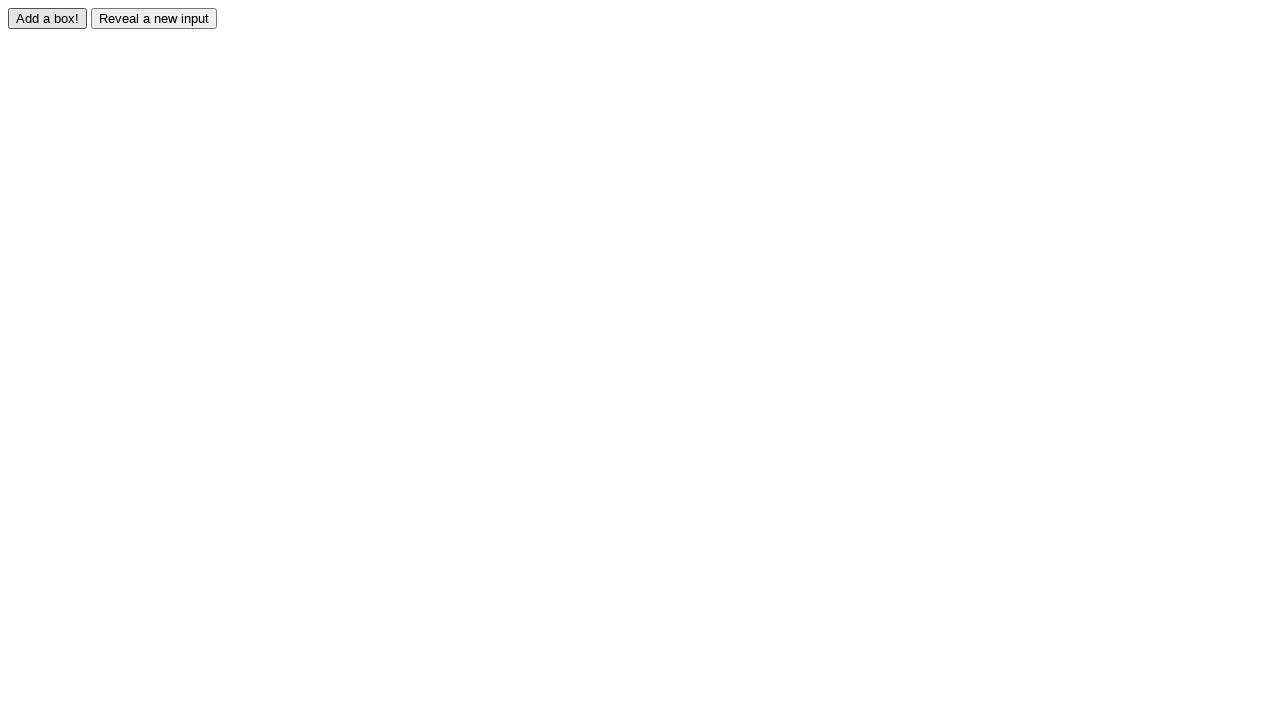

Clicked 'Add a Box' button (click 3 of 5) at (48, 18) on xpath=//input[@id='adder']
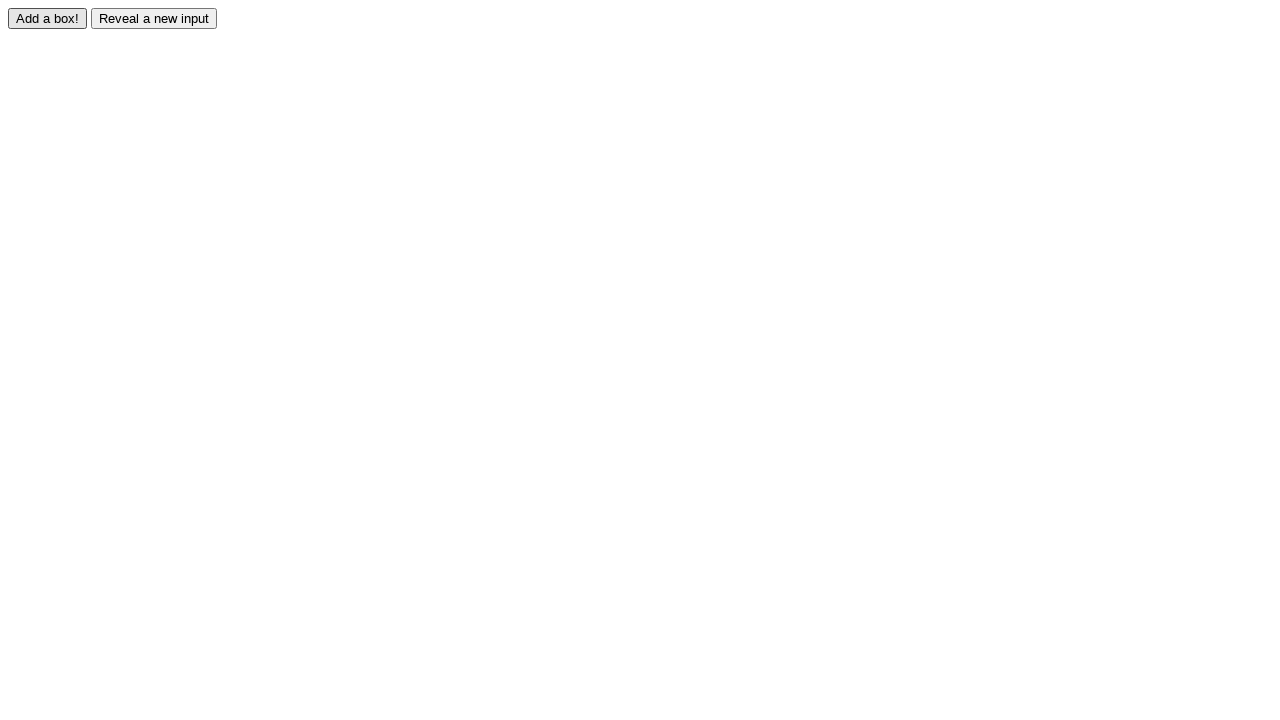

Waited 100ms after adding box 3
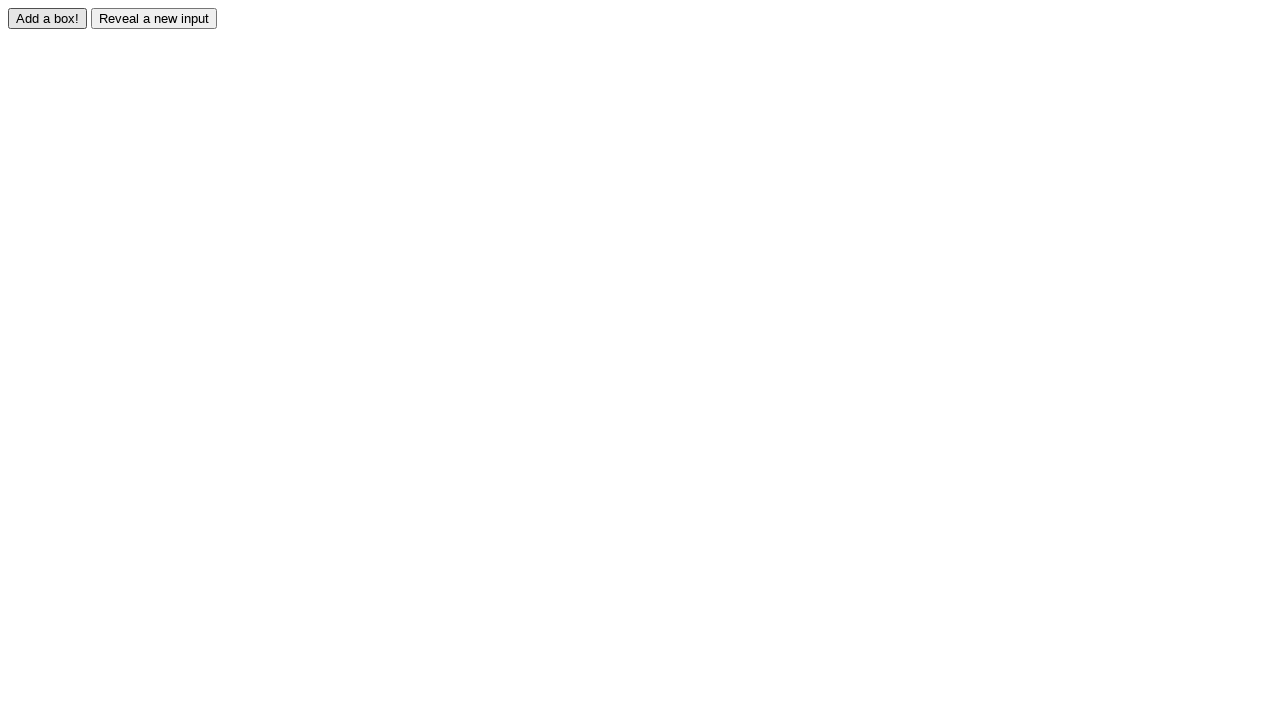

Clicked 'Add a Box' button (click 4 of 5) at (48, 18) on xpath=//input[@id='adder']
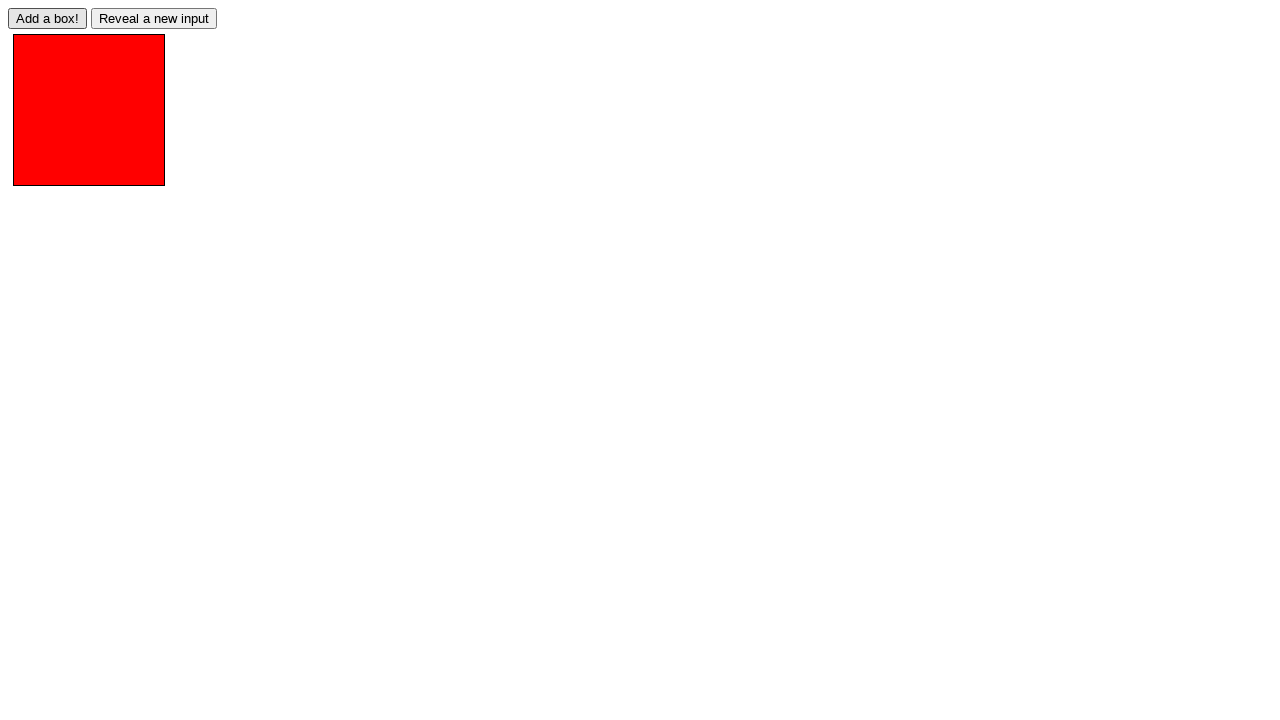

Waited 100ms after adding box 4
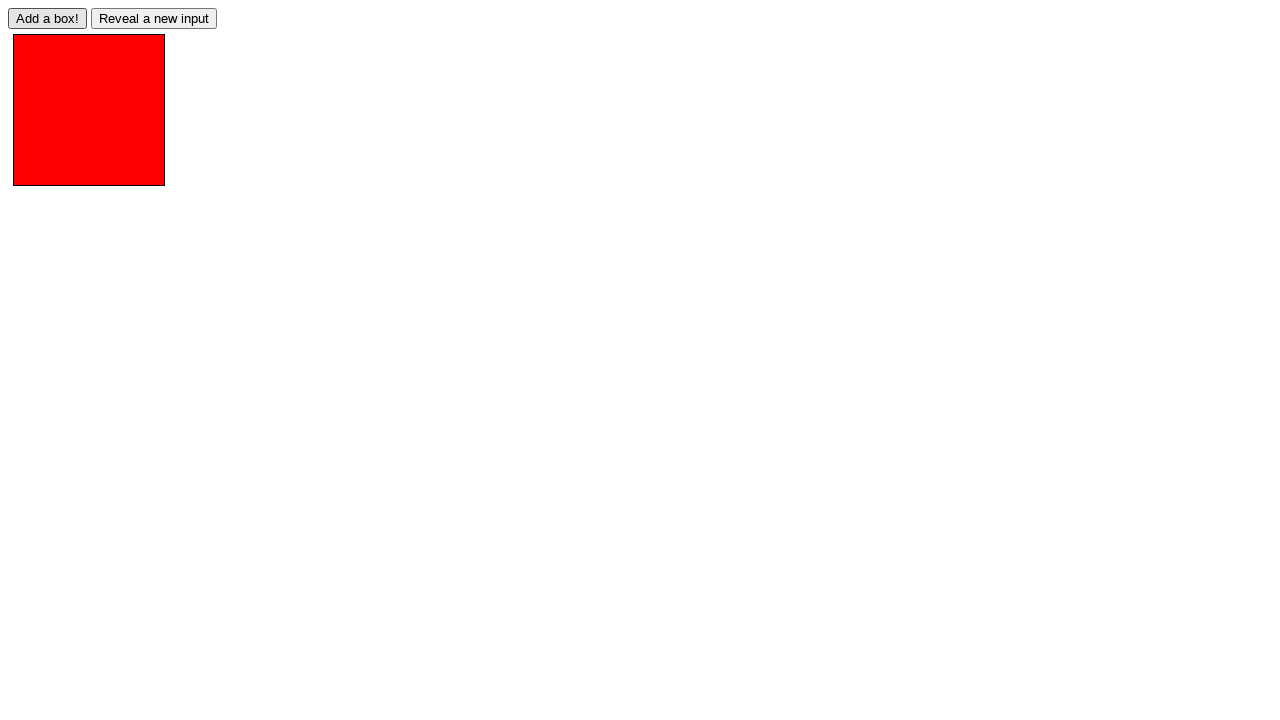

Clicked 'Add a Box' button (click 5 of 5) at (48, 18) on xpath=//input[@id='adder']
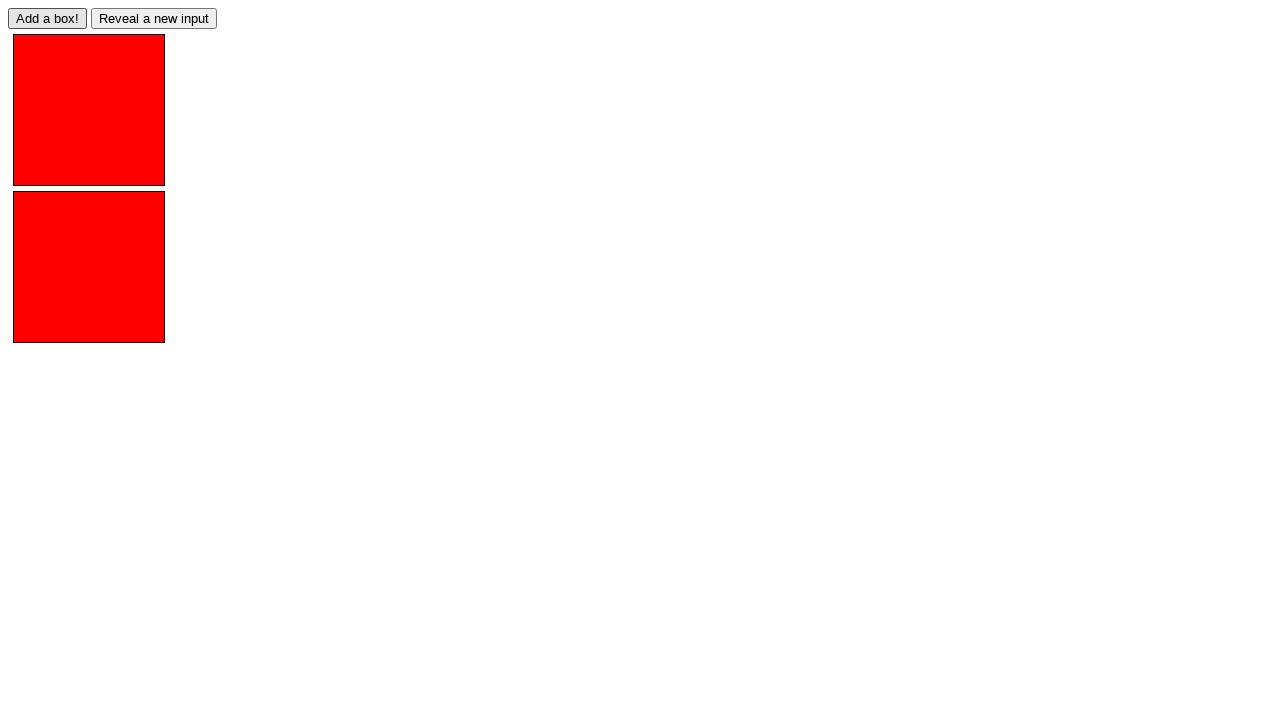

Waited 100ms after adding box 5
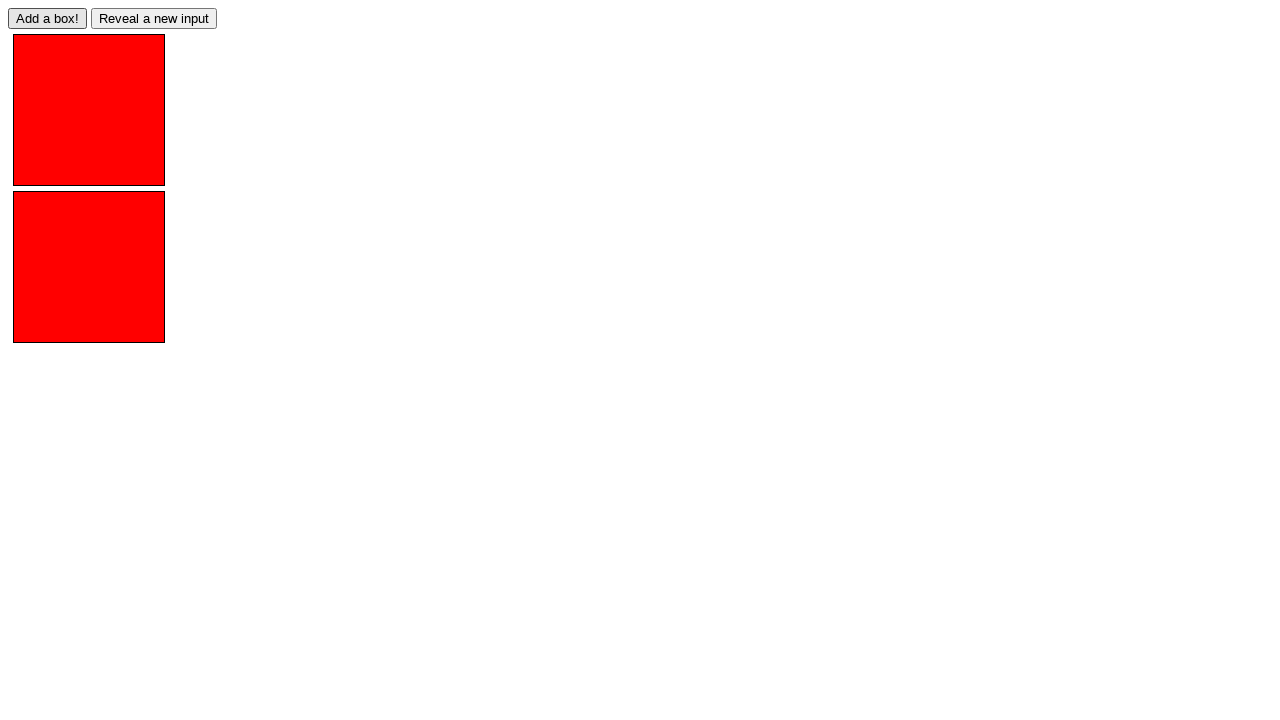

All 5 boxes loaded and visible
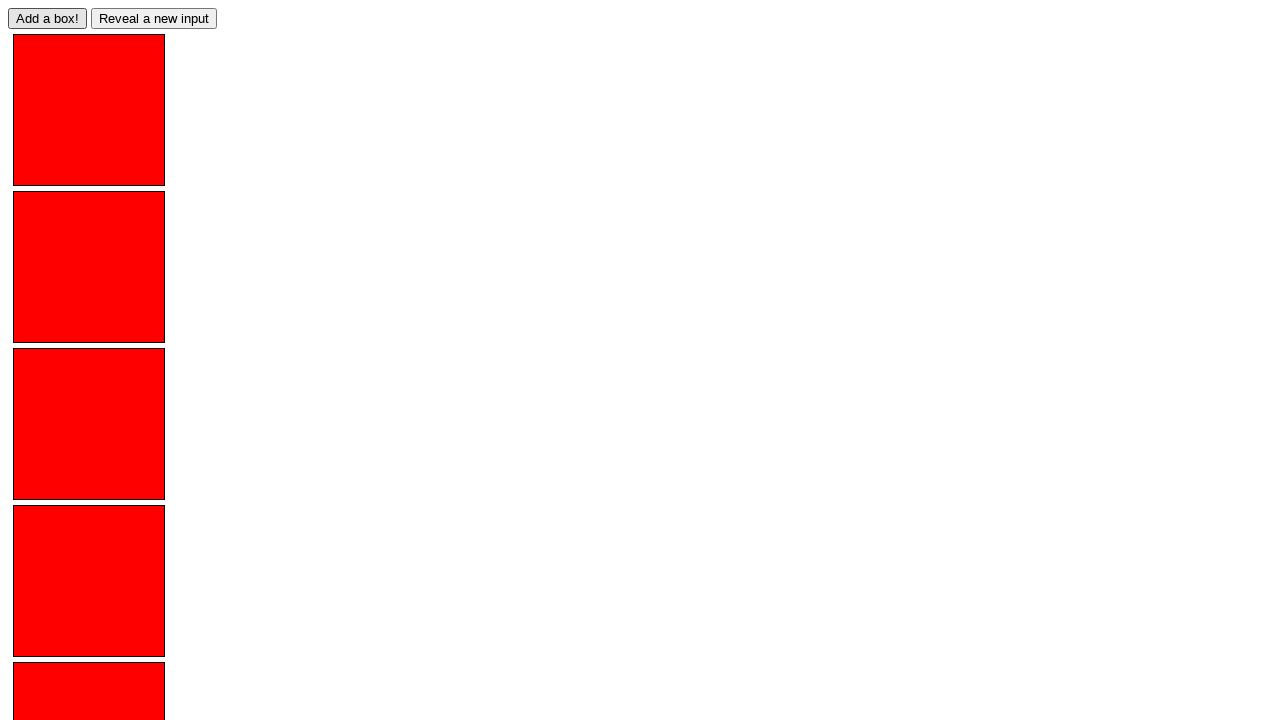

Retrieved all 5 boxes for color verification
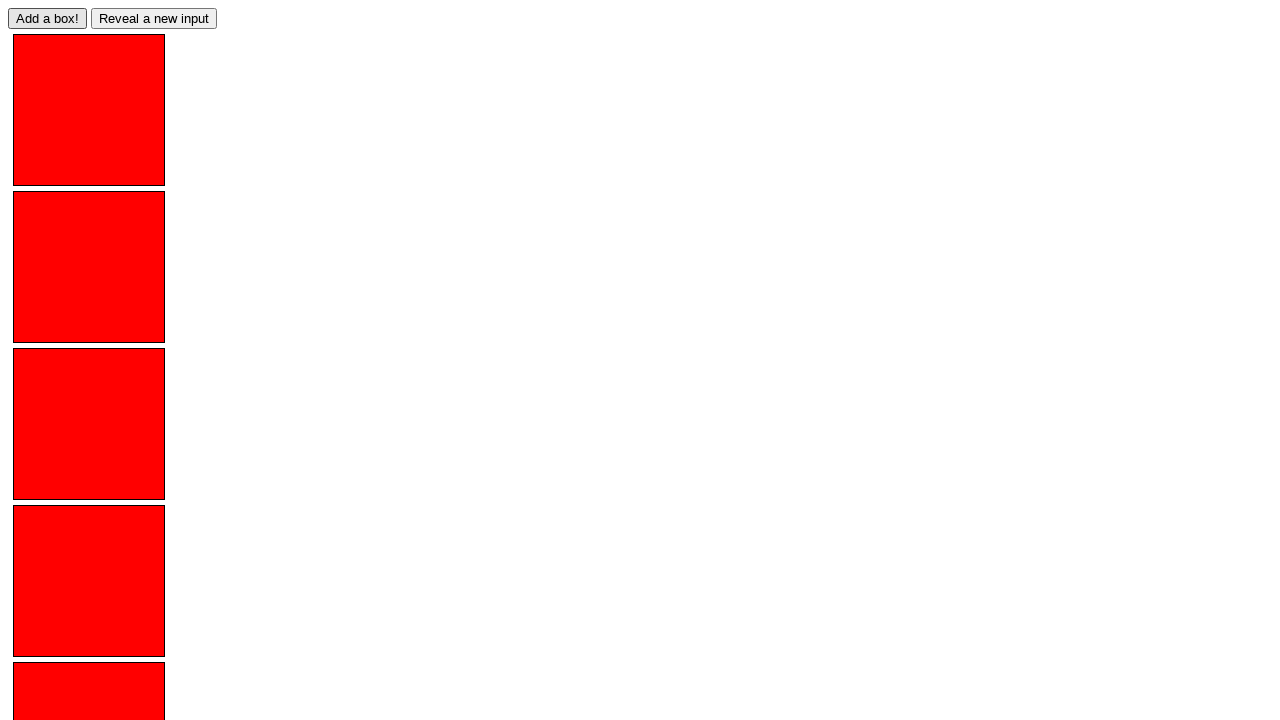

Verified box has red background color: width: 150px; height: 150px; background-color: red; border: 1px solid black; margin: 5px;
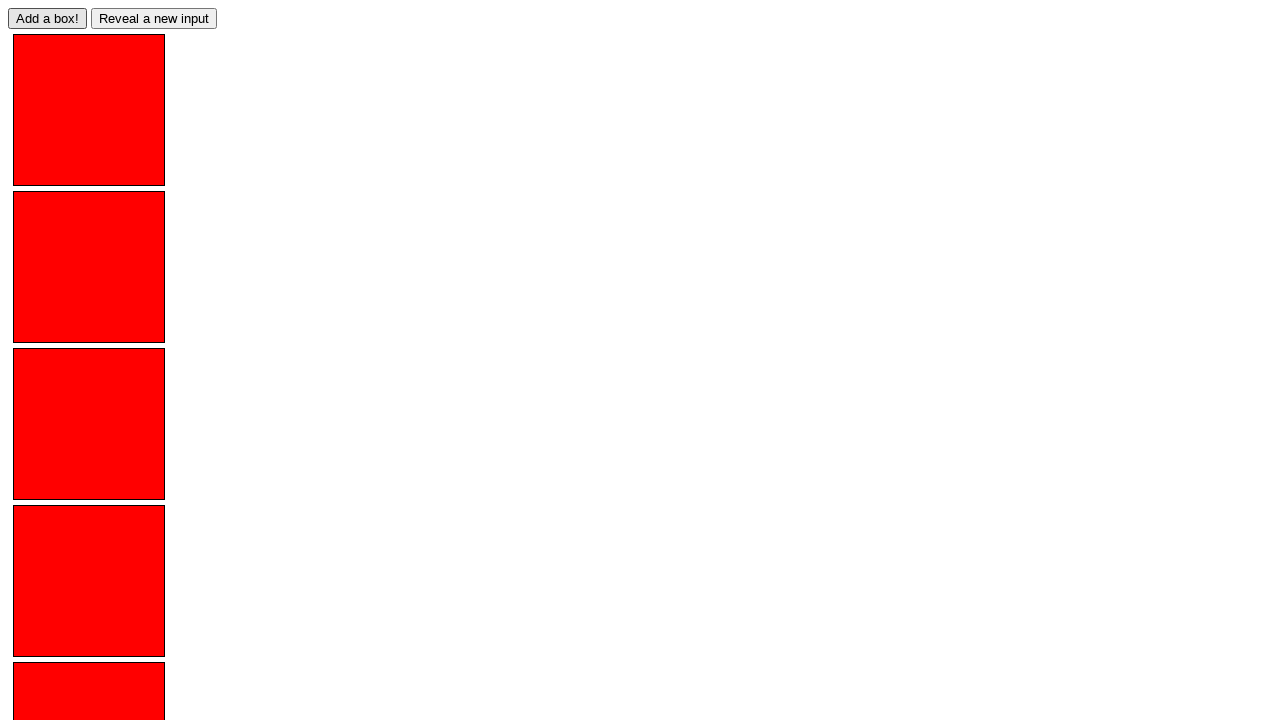

Verified box has red background color: width: 150px; height: 150px; background-color: red; border: 1px solid black; margin: 5px;
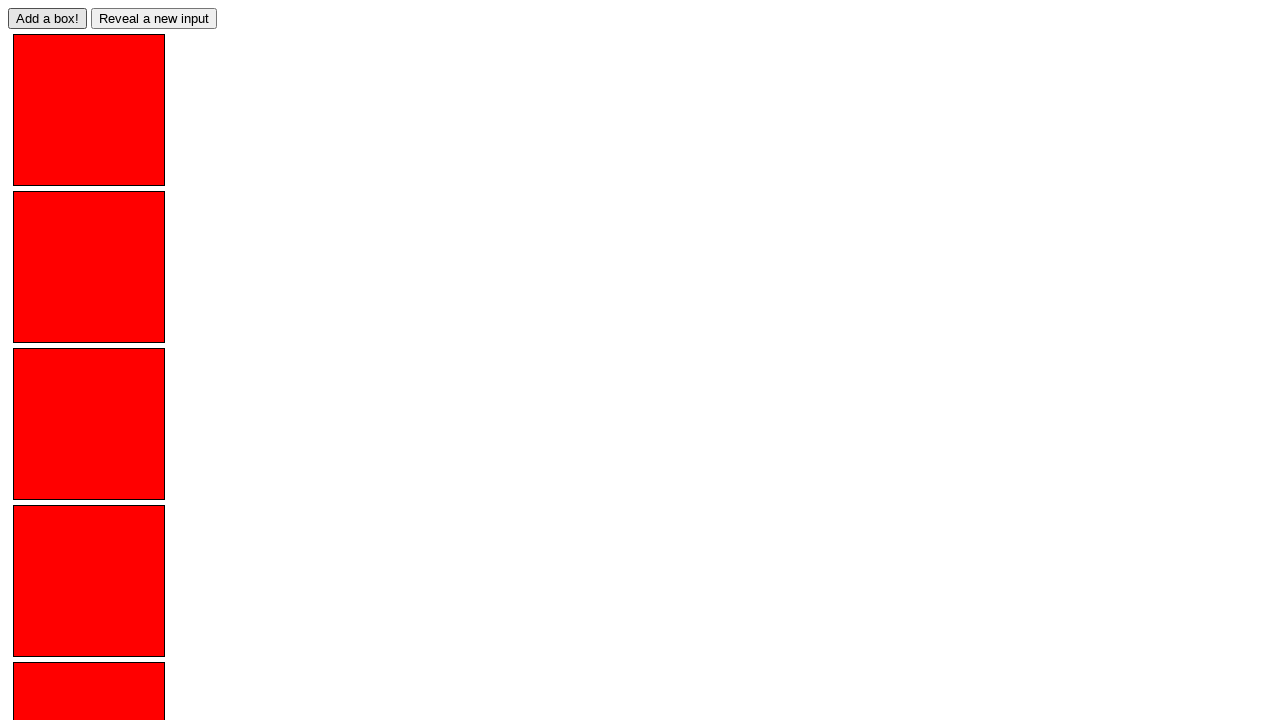

Verified box has red background color: width: 150px; height: 150px; background-color: red; border: 1px solid black; margin: 5px;
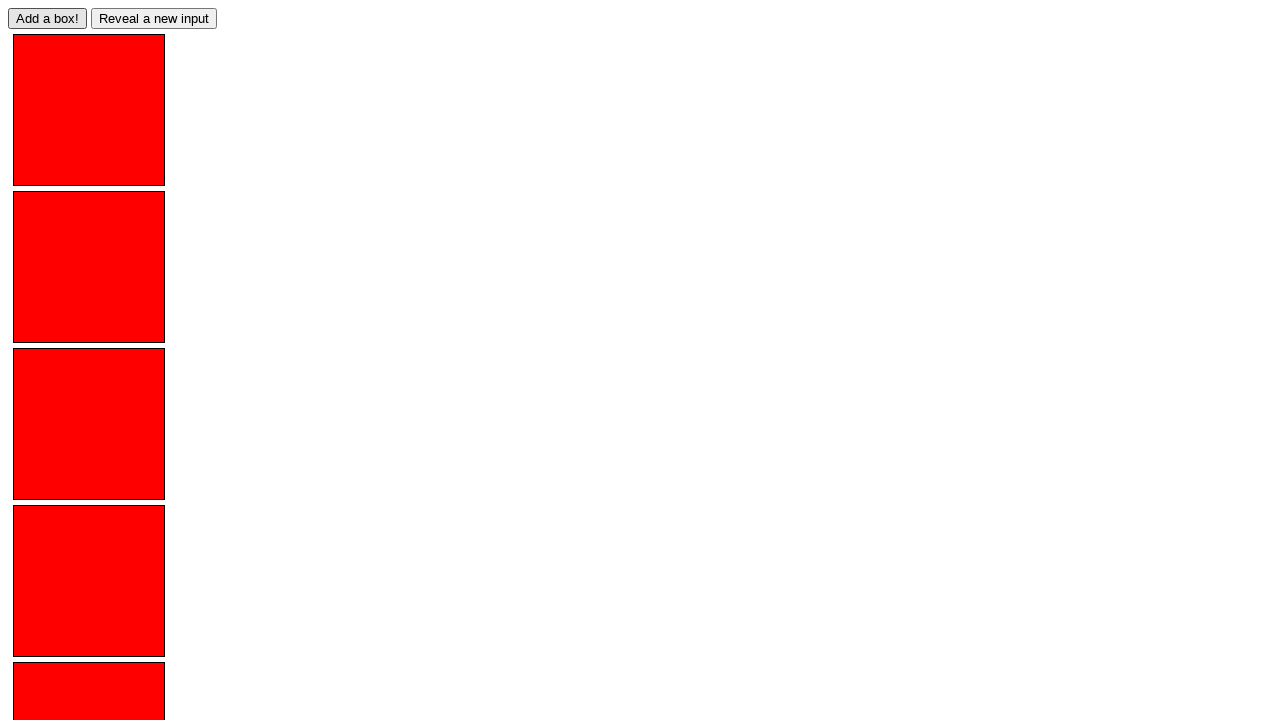

Verified box has red background color: width: 150px; height: 150px; background-color: red; border: 1px solid black; margin: 5px;
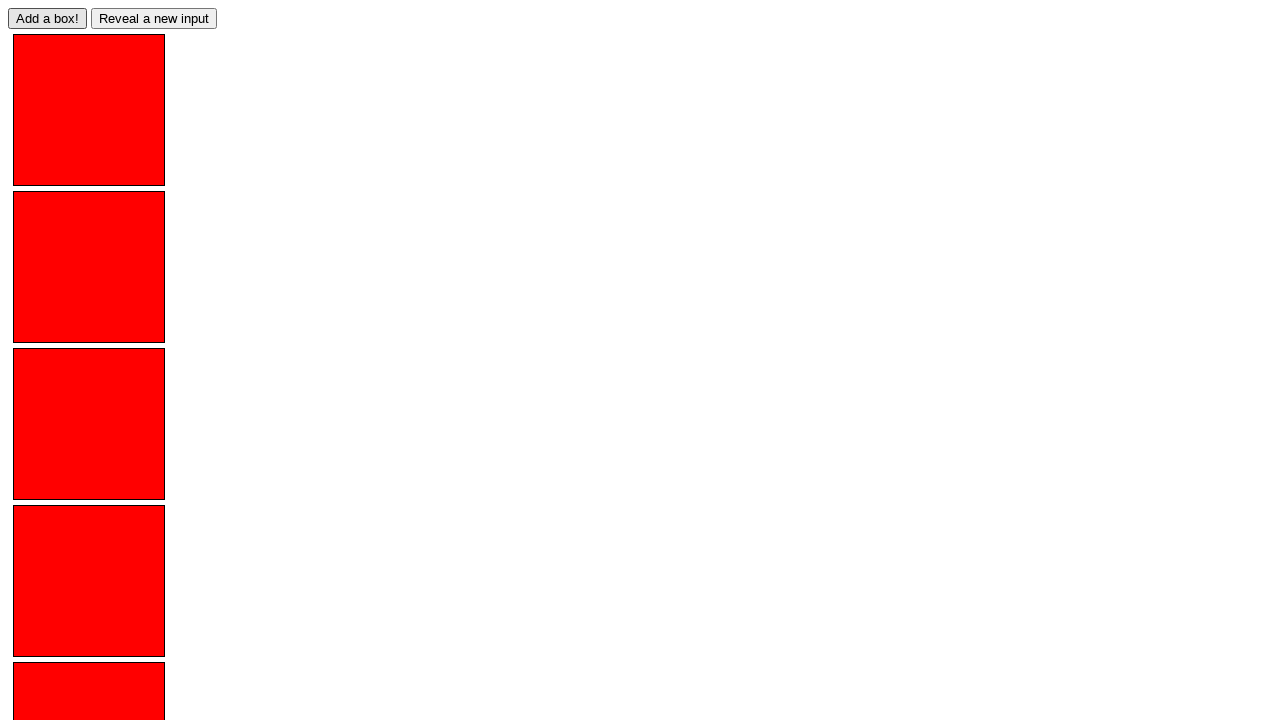

Verified box has red background color: width: 150px; height: 150px; background-color: red; border: 1px solid black; margin: 5px;
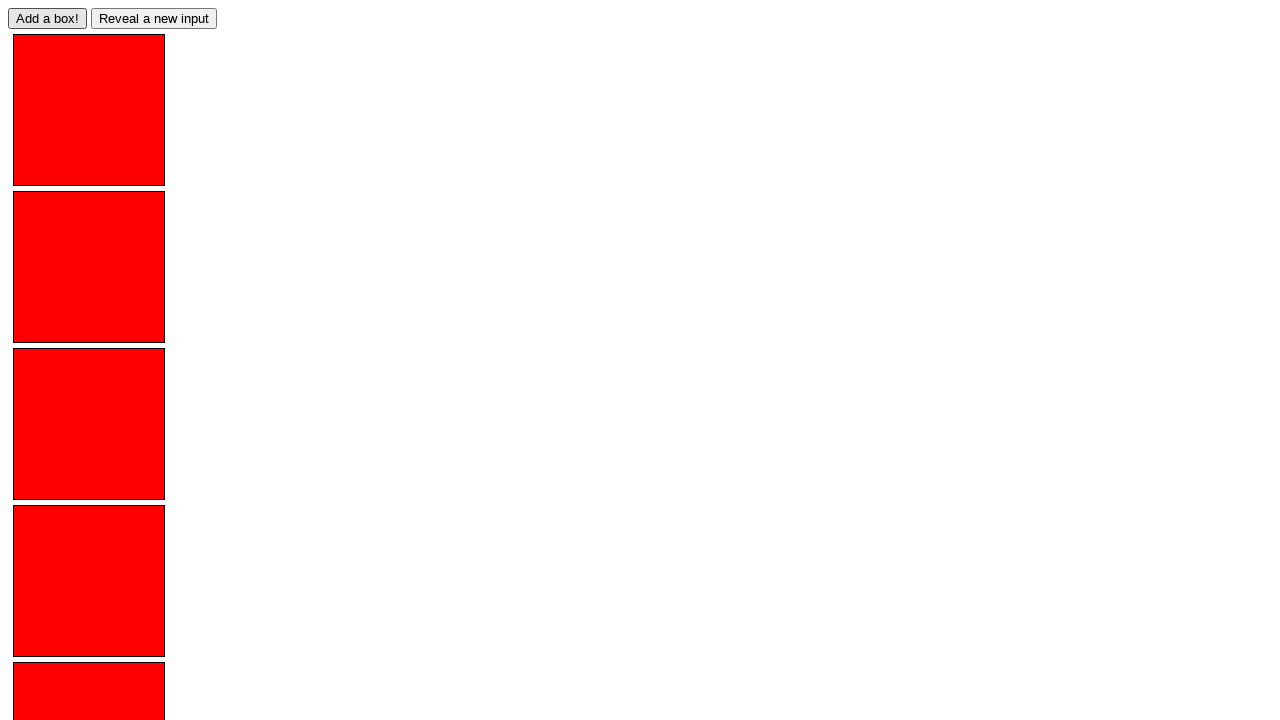

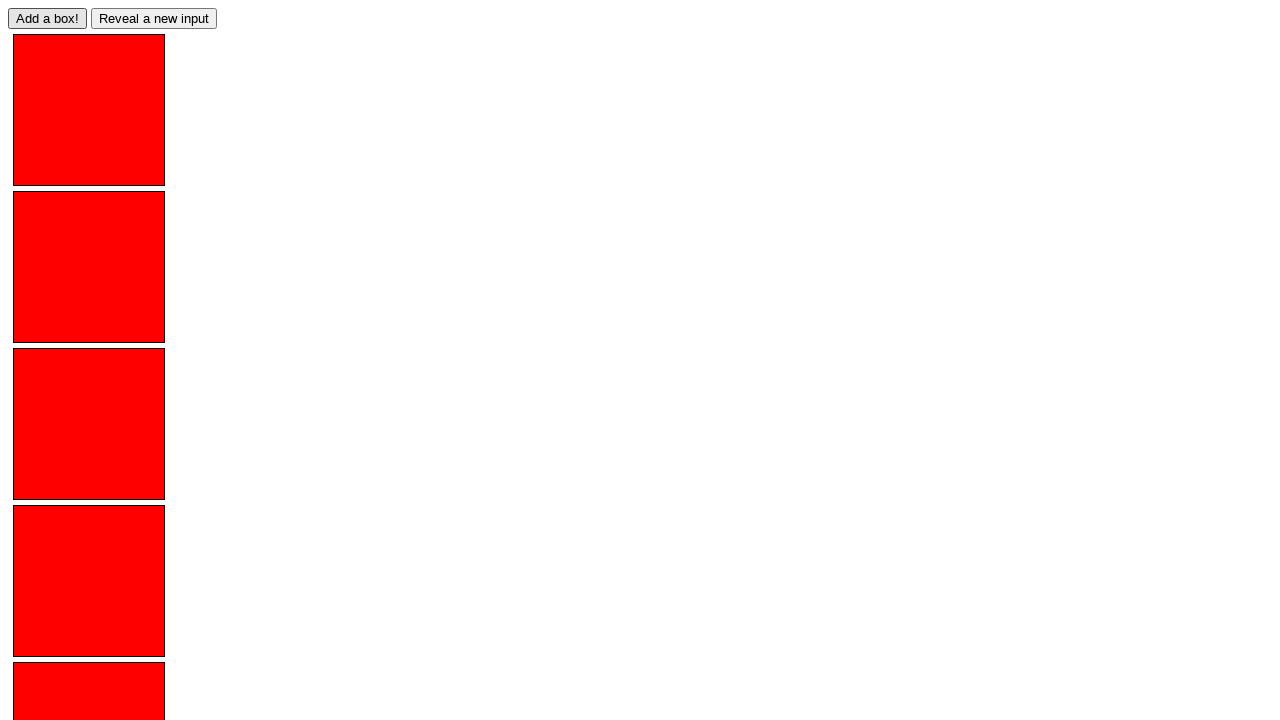